Navigates to Hepsiburada (Turkish e-commerce site) homepage and verifies the page loads successfully

Starting URL: https://hepsiburada.com

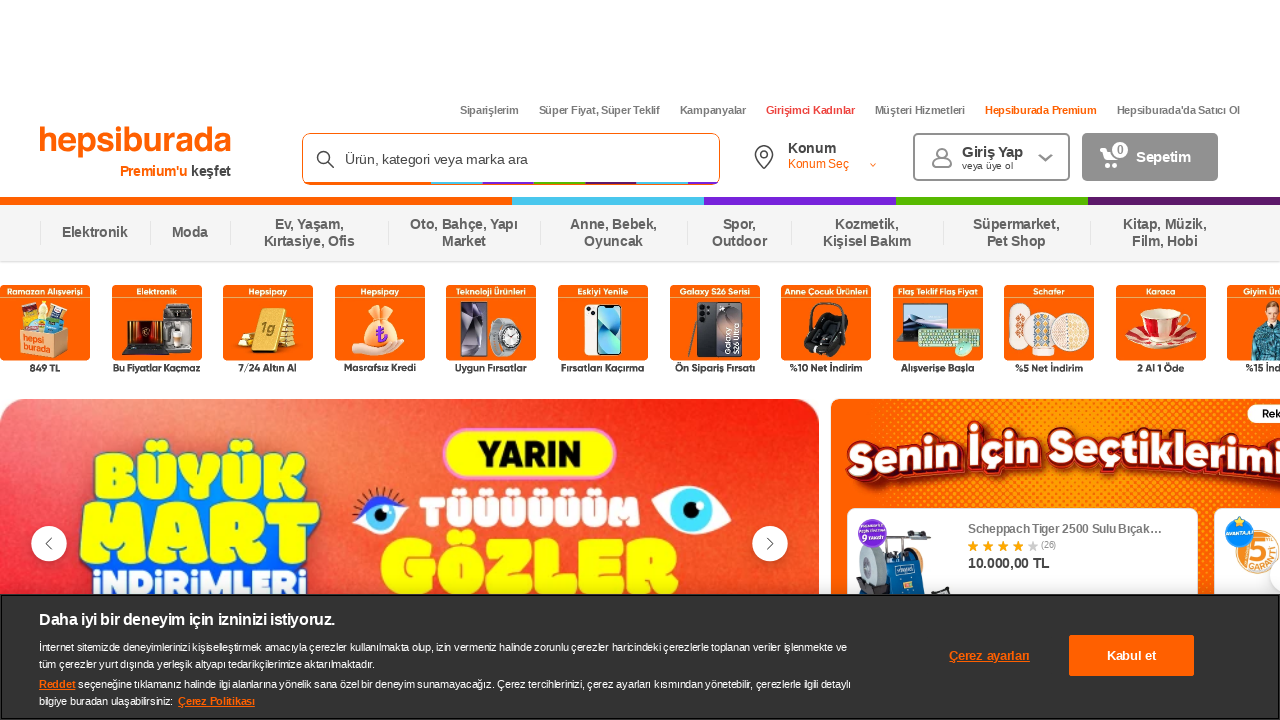

Waited for page DOM content to load on Hepsiburada homepage
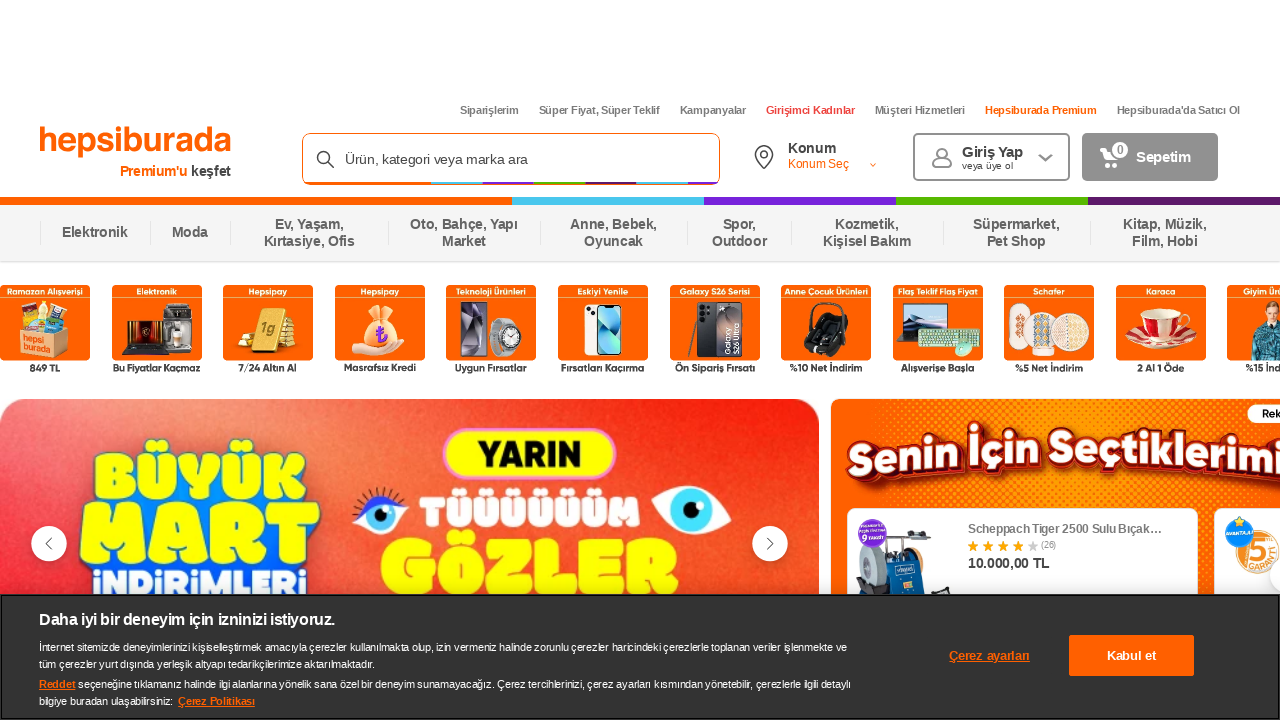

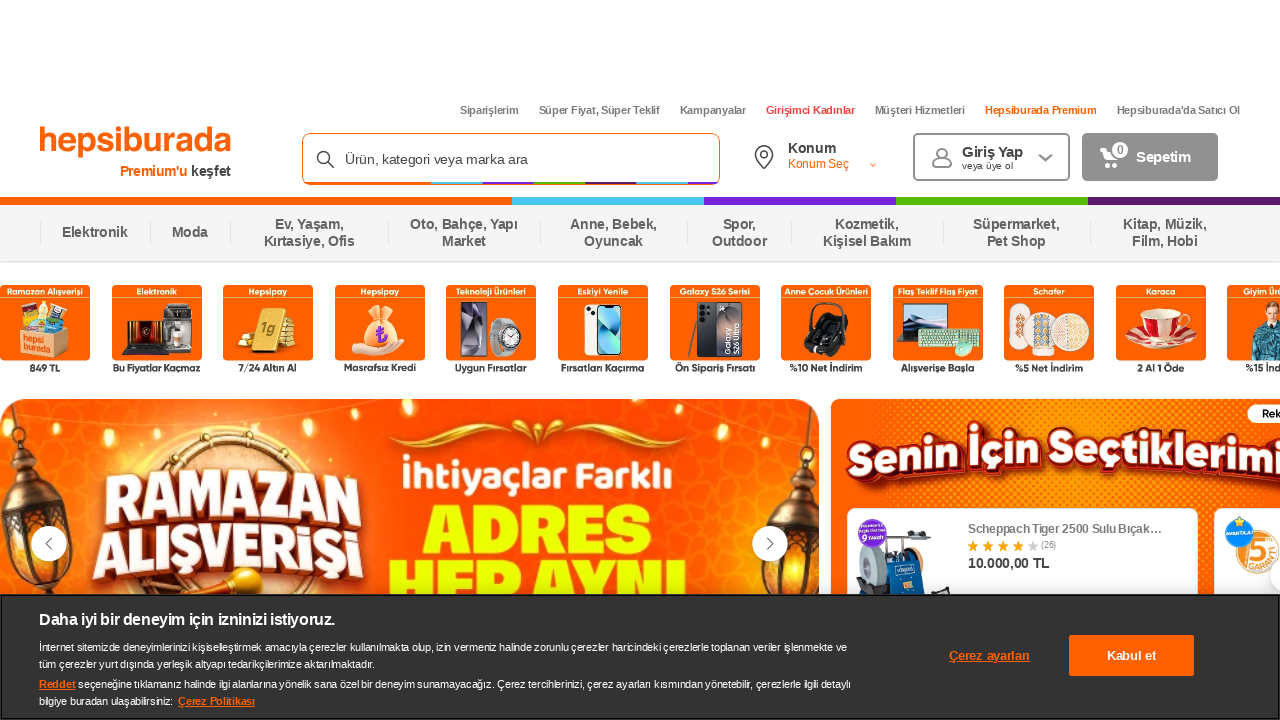